Tests file upload functionality by selecting a file and submitting the upload form

Starting URL: https://the-internet.herokuapp.com/upload

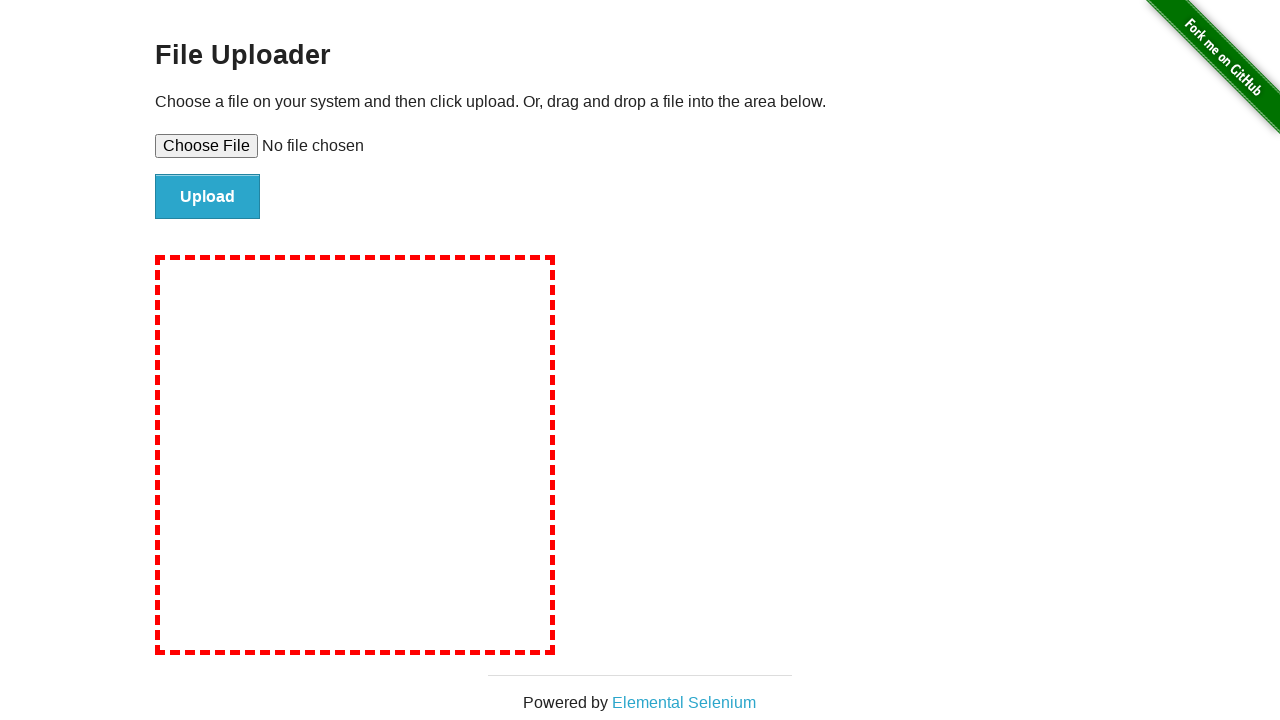

Selected test file for upload
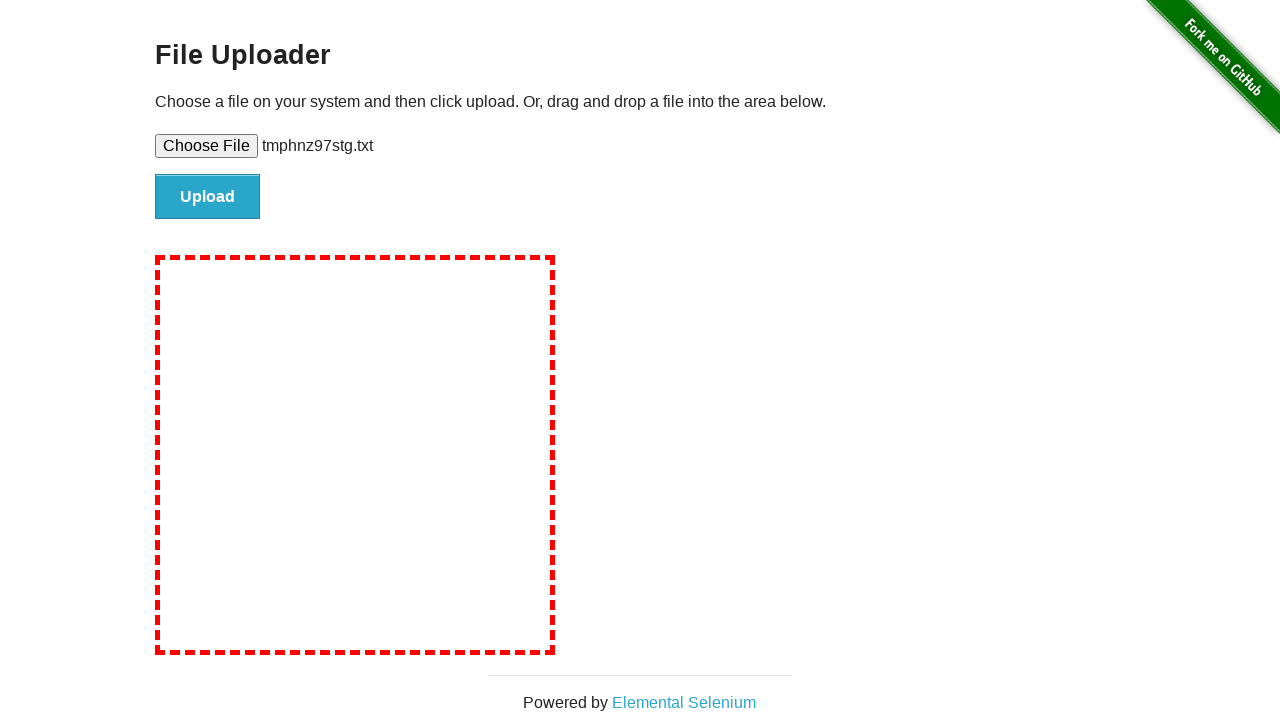

Clicked upload button to submit the file at (208, 197) on #file-submit
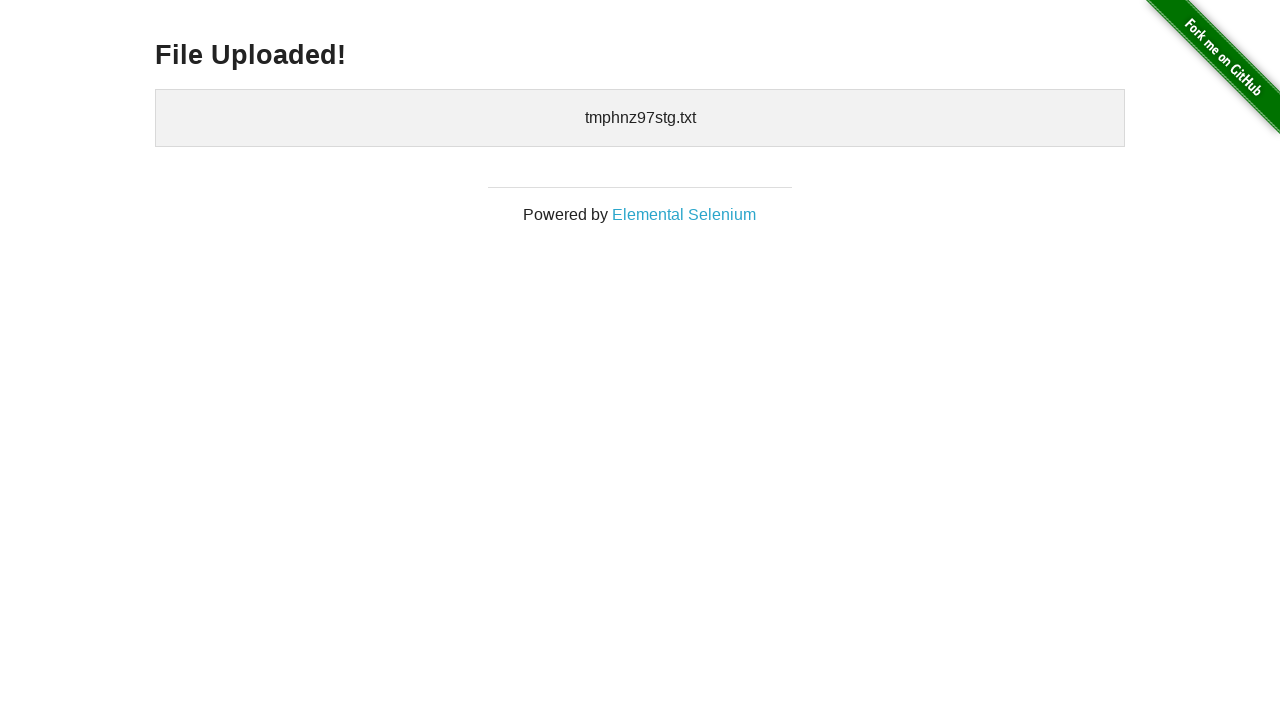

Upload confirmation page loaded with success message
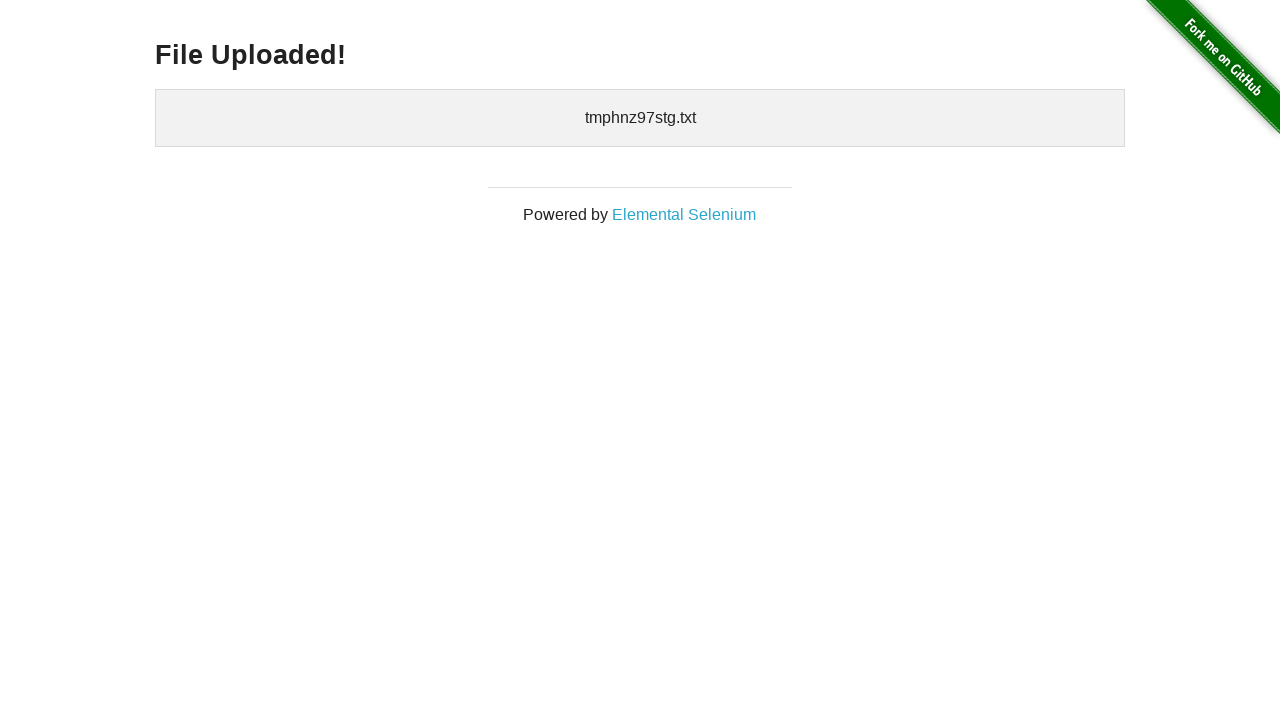

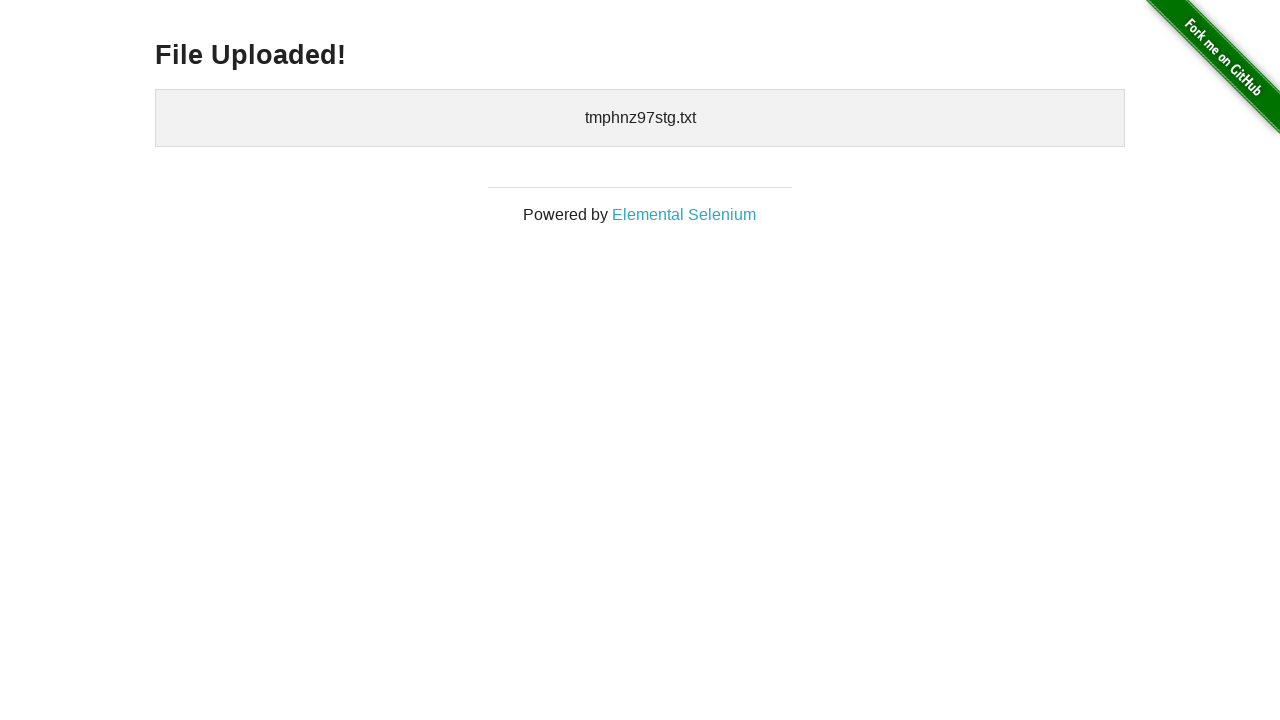